Tests A/B test opt-out by adding an opt-out cookie before visiting the A/B test page, then navigating to the test page and verifying it shows "No A/B Test"

Starting URL: http://the-internet.herokuapp.com

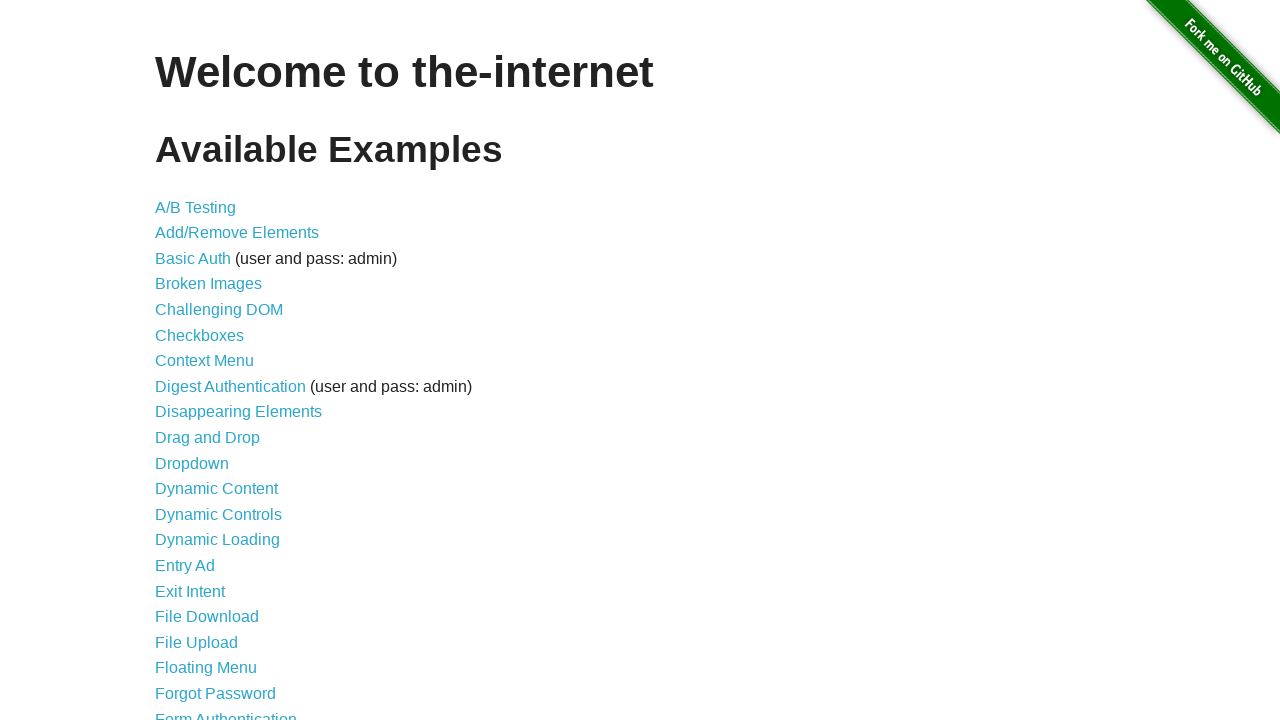

Added optimizelyOptOut cookie with value 'true'
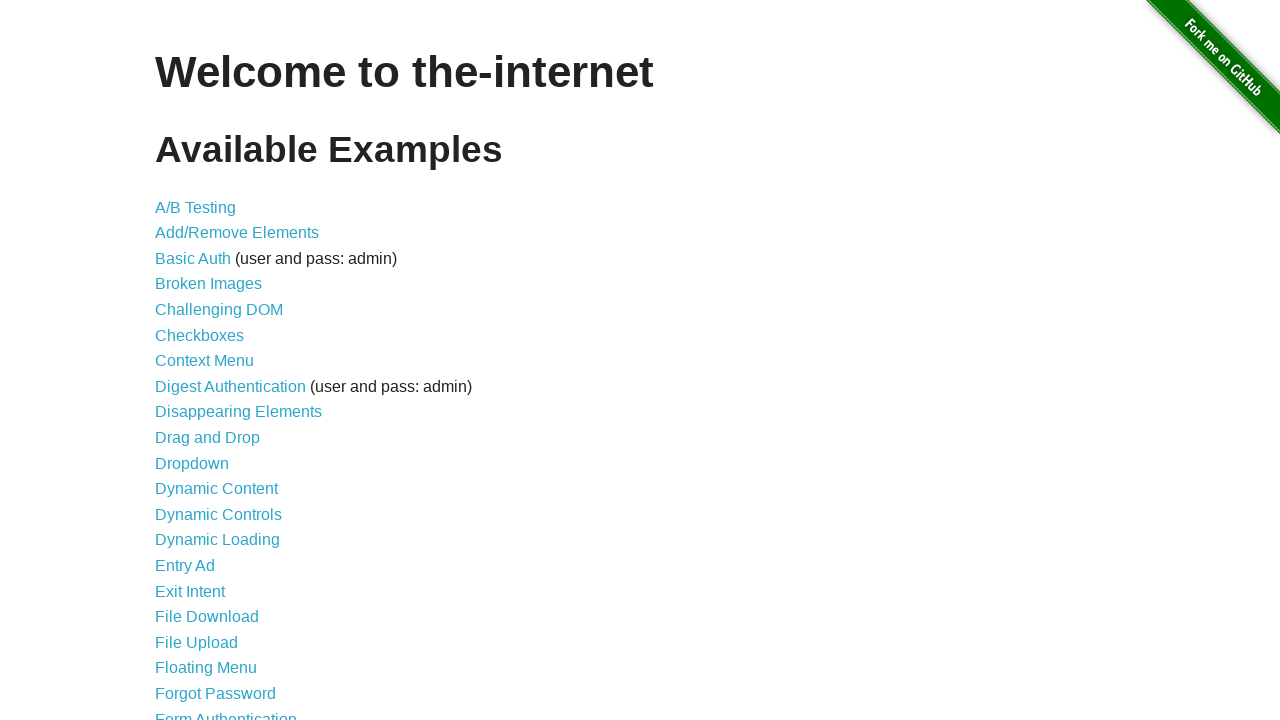

Navigated to A/B test page
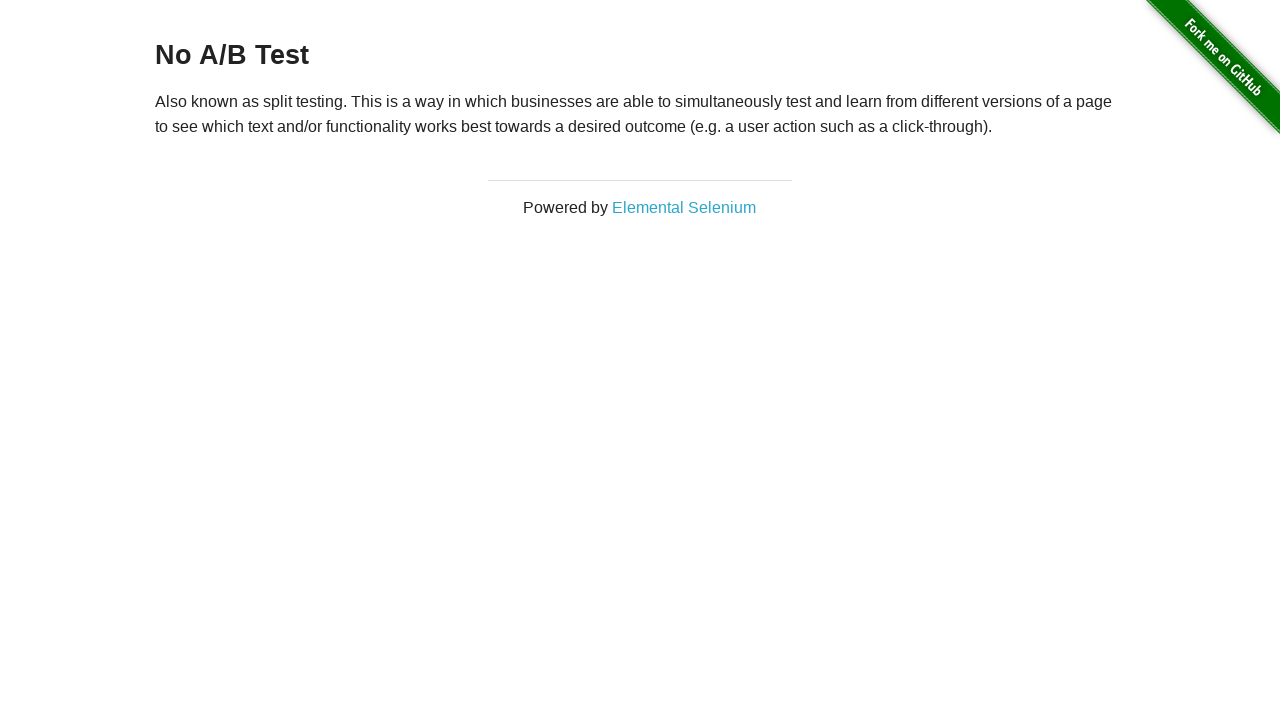

Heading element loaded
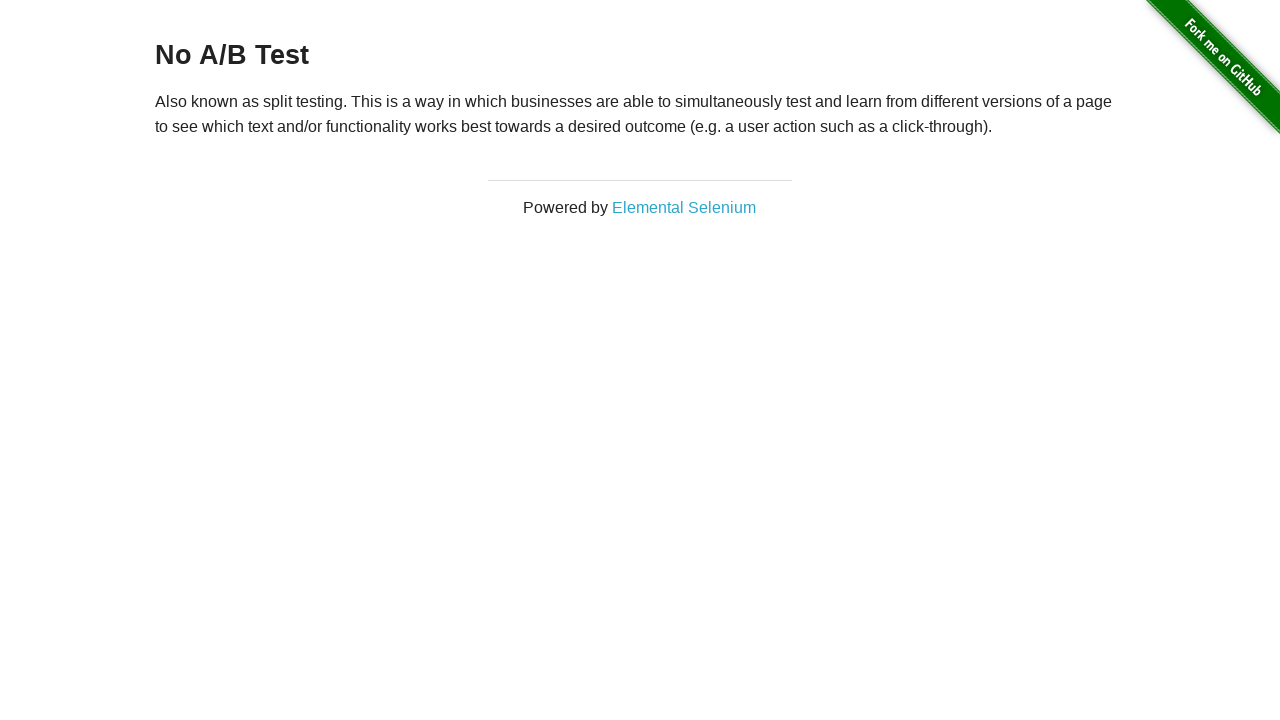

Verified heading text is 'No A/B Test' - opt-out cookie successfully prevented A/B test
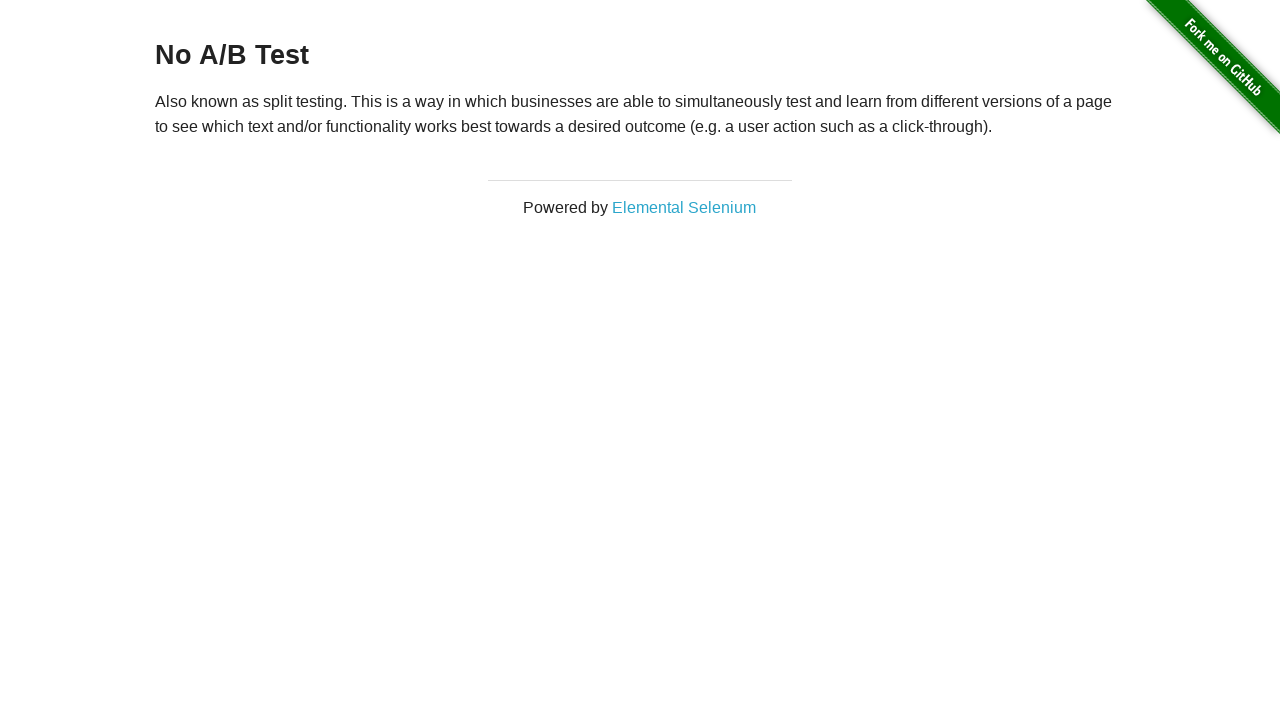

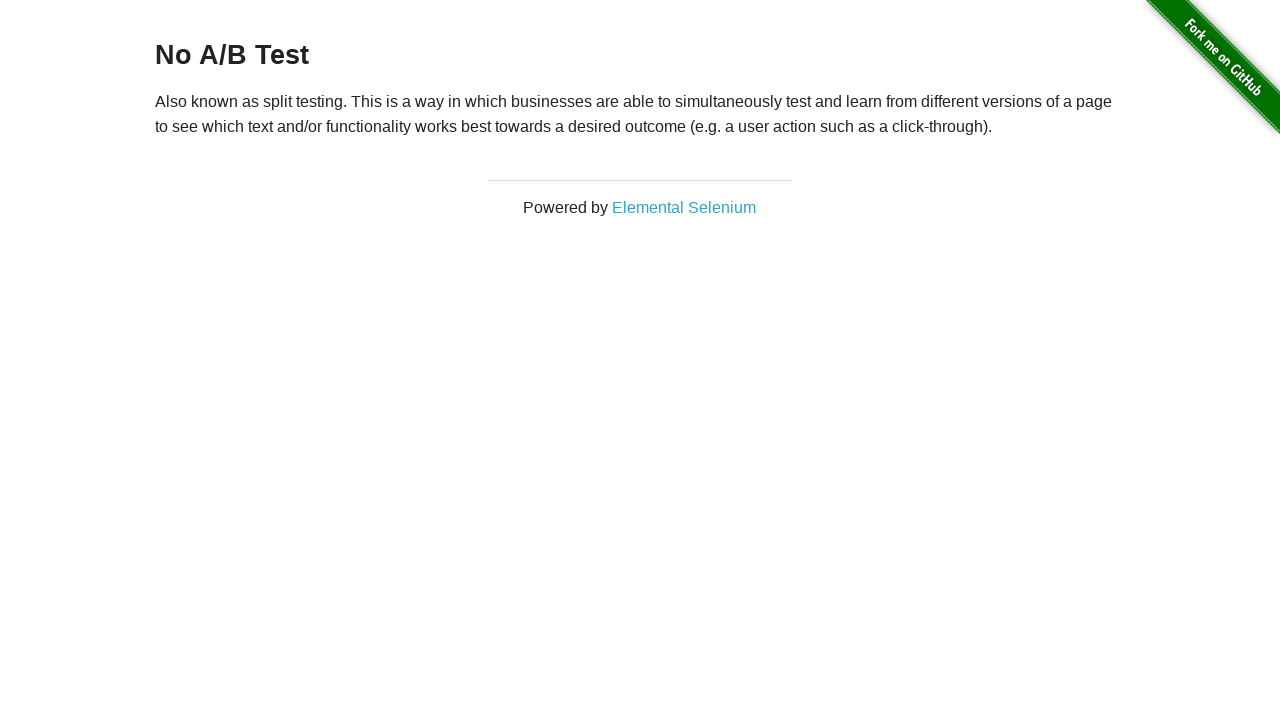